Tests that edits are saved when the input field loses focus (blur event)

Starting URL: https://demo.playwright.dev/todomvc

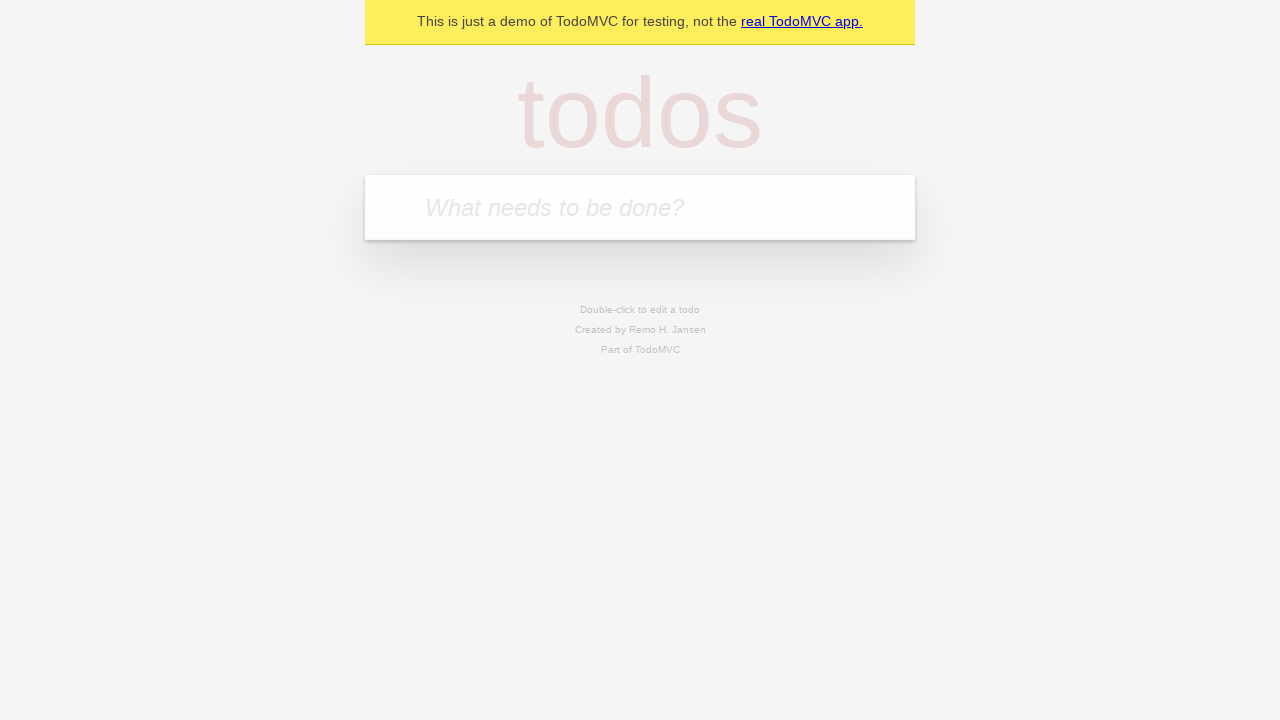

Filled input field with first todo 'buy some cheese' on internal:attr=[placeholder="What needs to be done?"i]
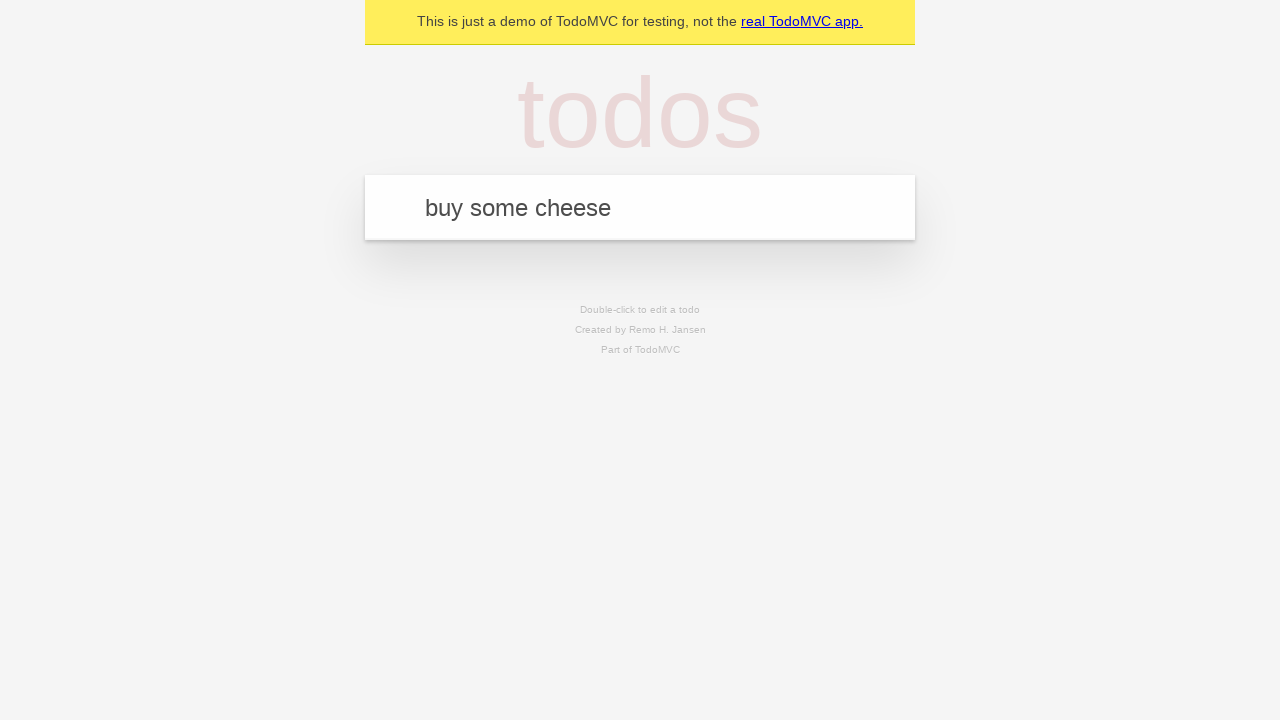

Pressed Enter to create first todo on internal:attr=[placeholder="What needs to be done?"i]
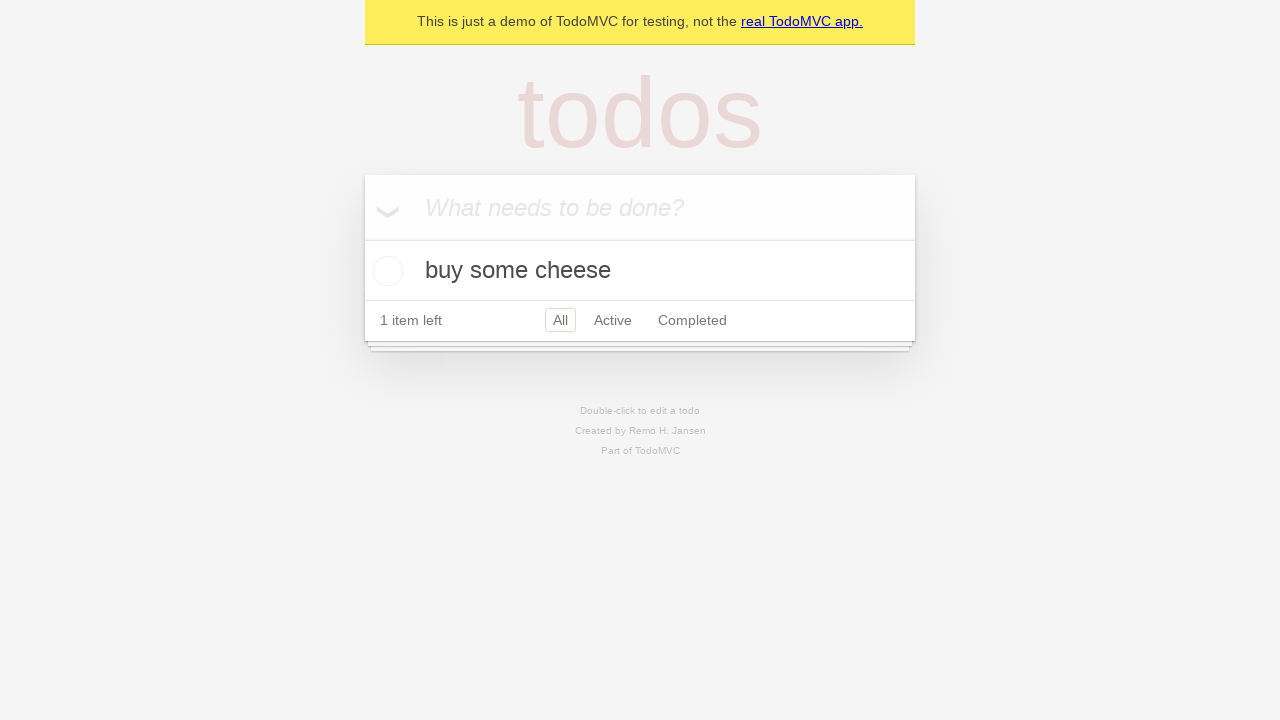

Filled input field with second todo 'feed the cat' on internal:attr=[placeholder="What needs to be done?"i]
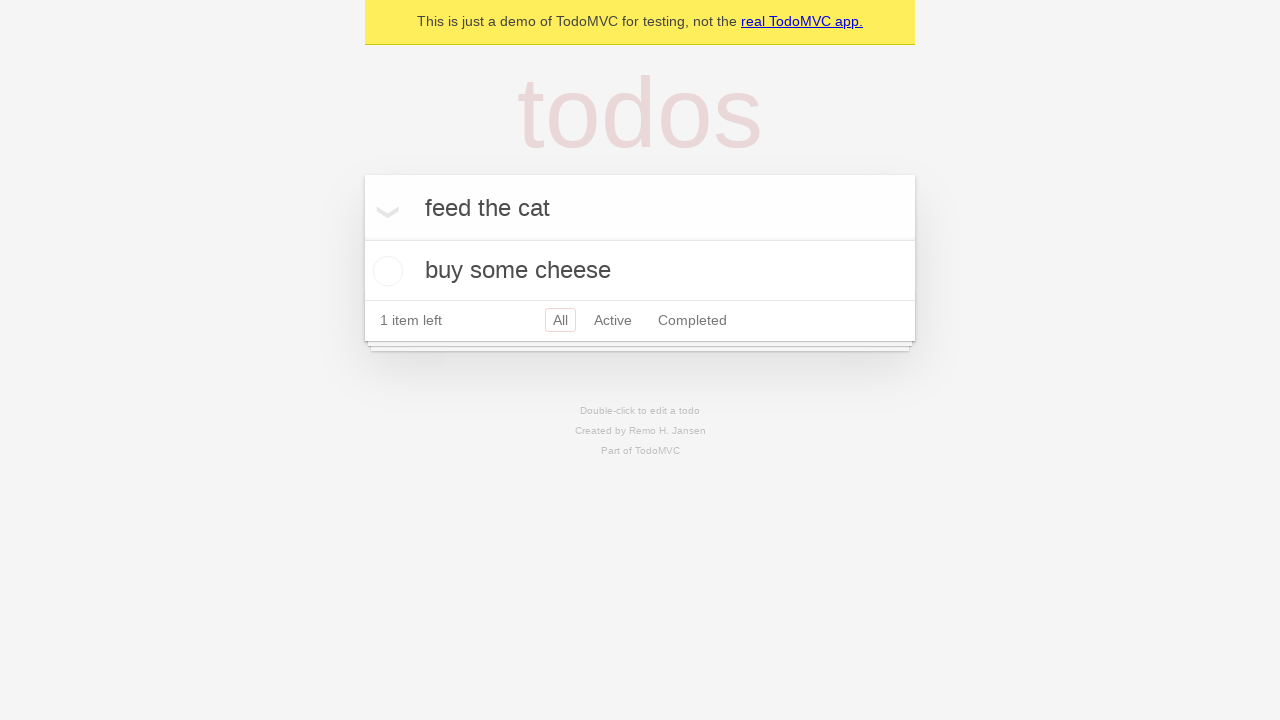

Pressed Enter to create second todo on internal:attr=[placeholder="What needs to be done?"i]
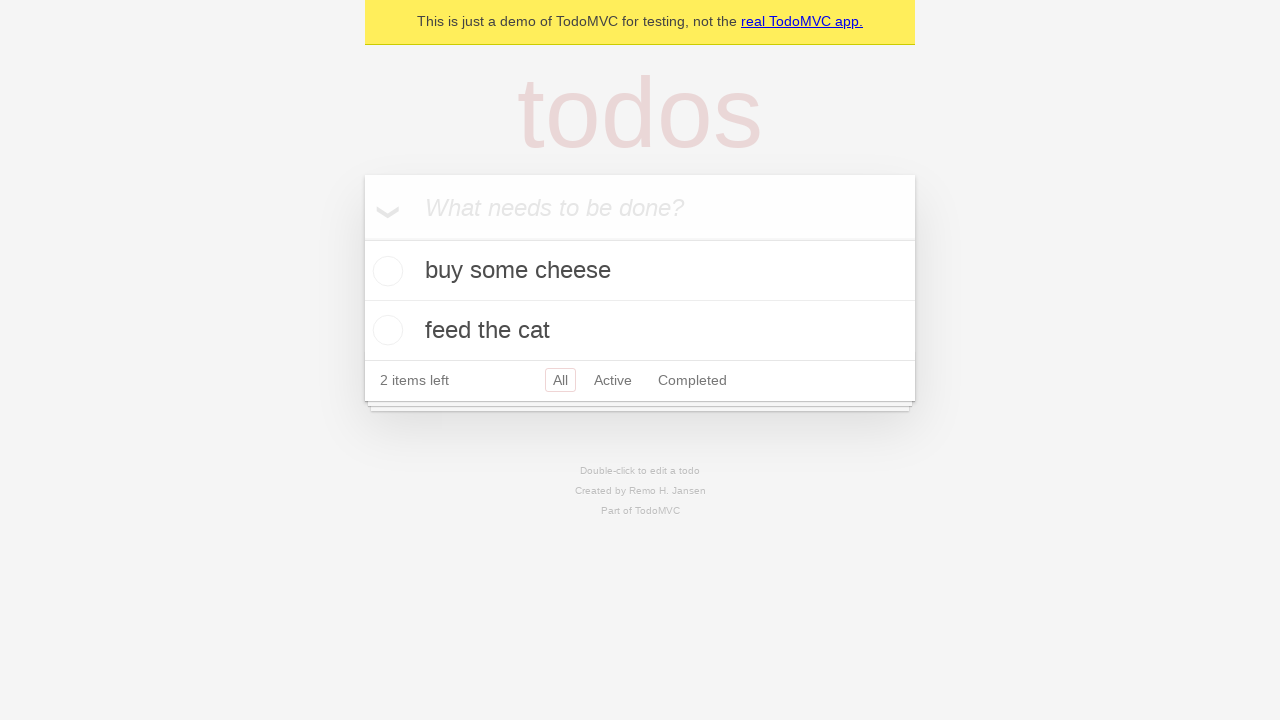

Filled input field with third todo 'book a doctors appointment' on internal:attr=[placeholder="What needs to be done?"i]
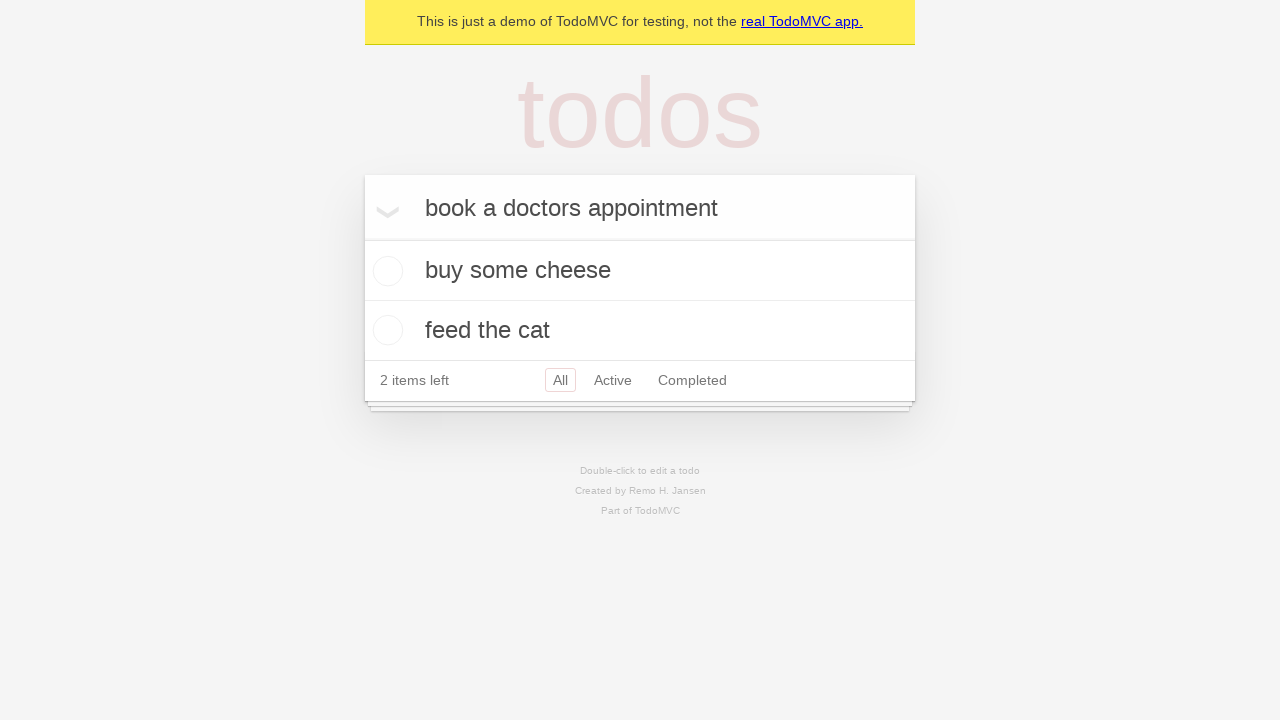

Pressed Enter to create third todo on internal:attr=[placeholder="What needs to be done?"i]
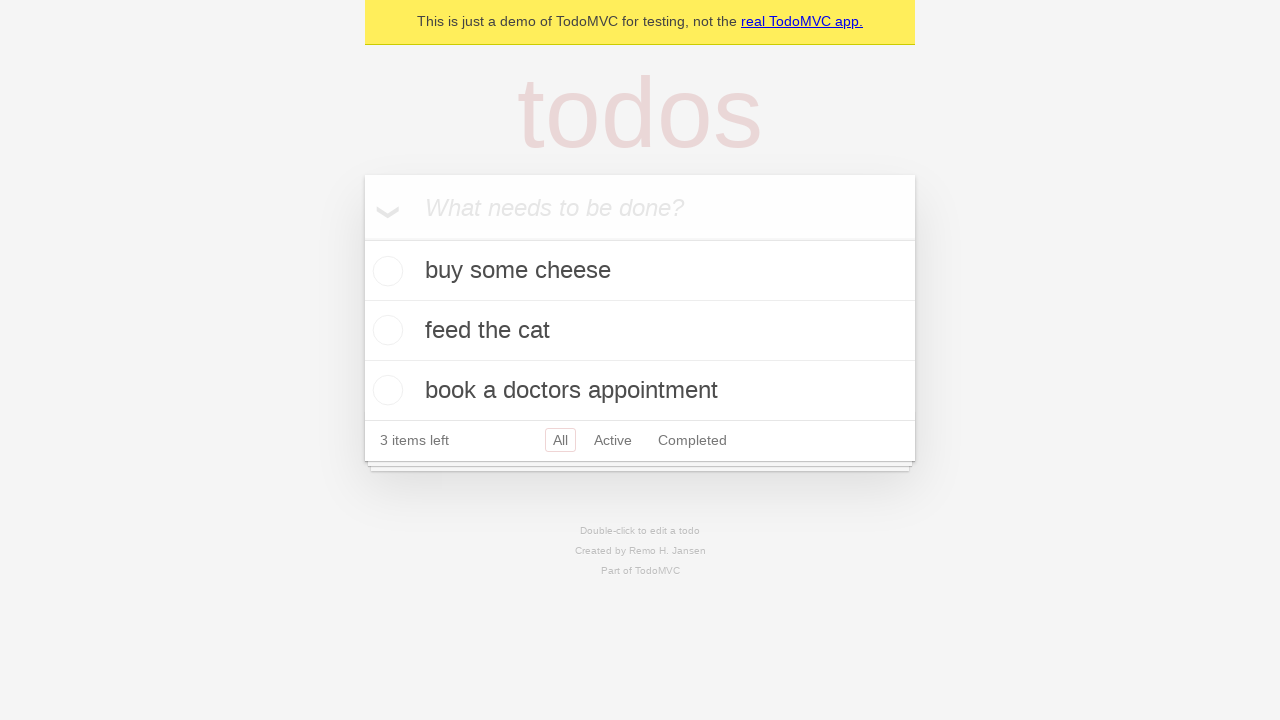

Double-clicked second todo to enter edit mode at (640, 331) on internal:testid=[data-testid="todo-item"s] >> nth=1
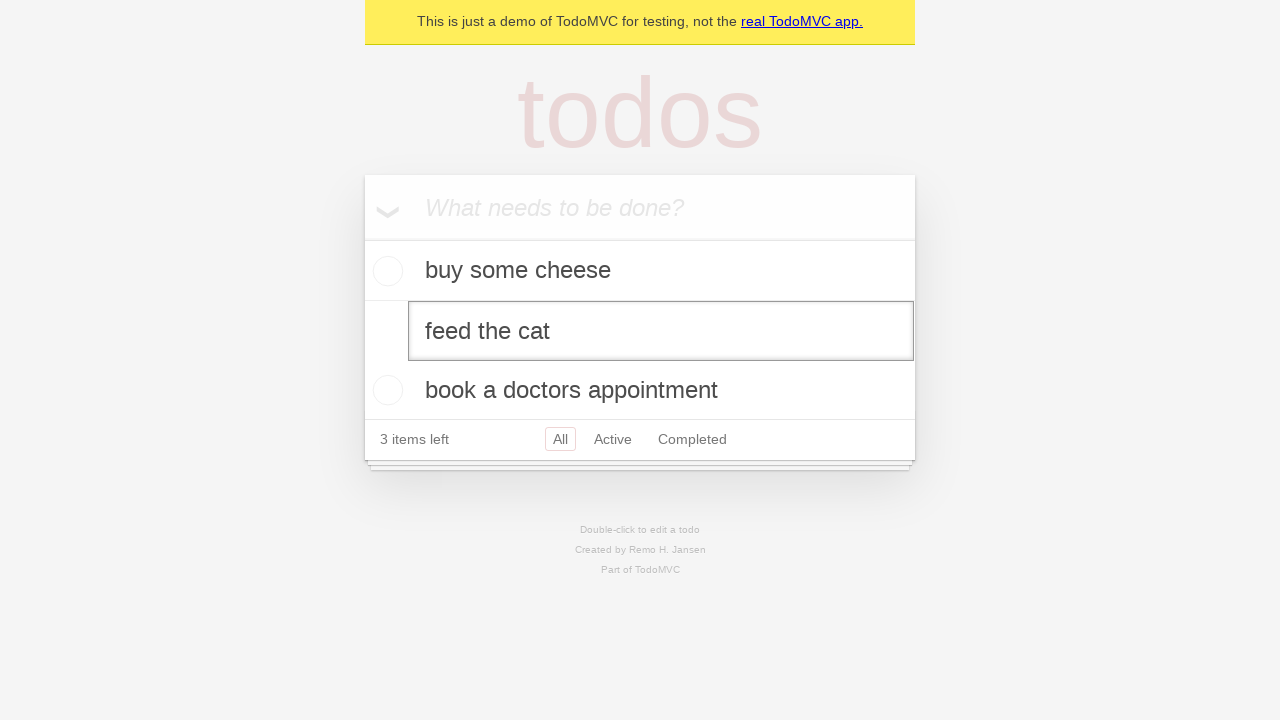

Filled edit field with new text 'buy some sausages' on internal:testid=[data-testid="todo-item"s] >> nth=1 >> internal:role=textbox[nam
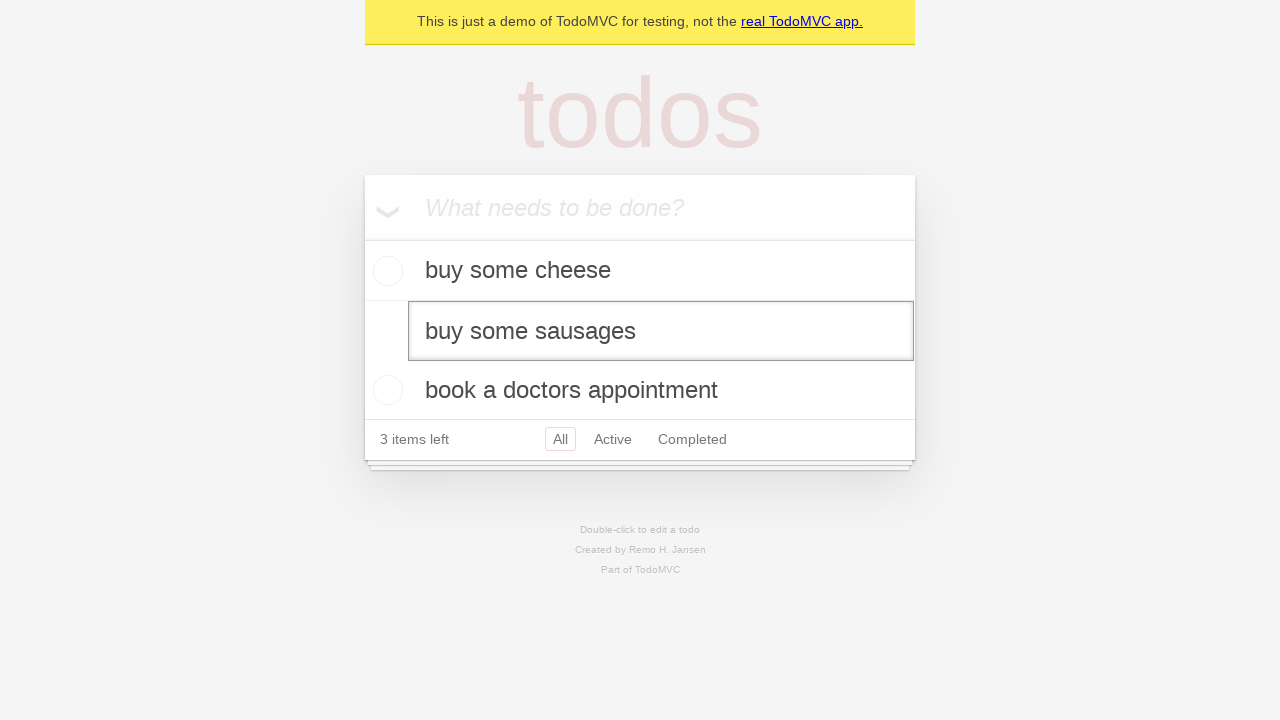

Dispatched blur event to save edits on input field
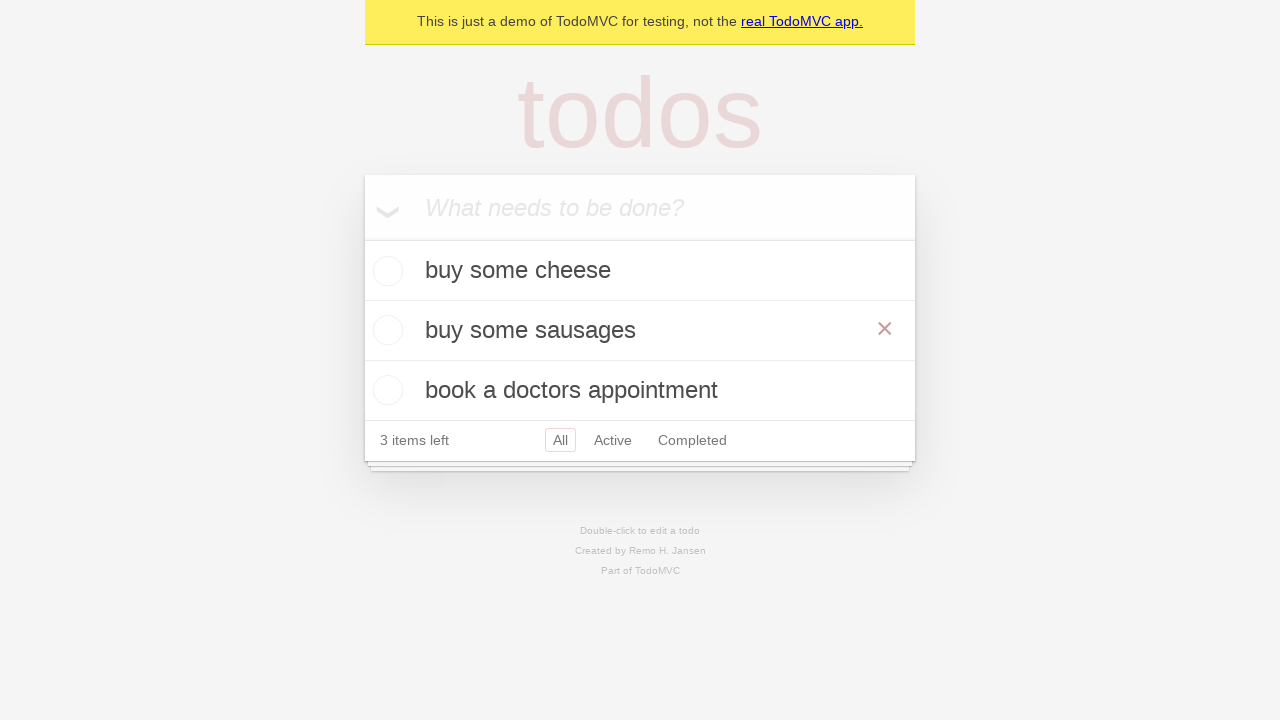

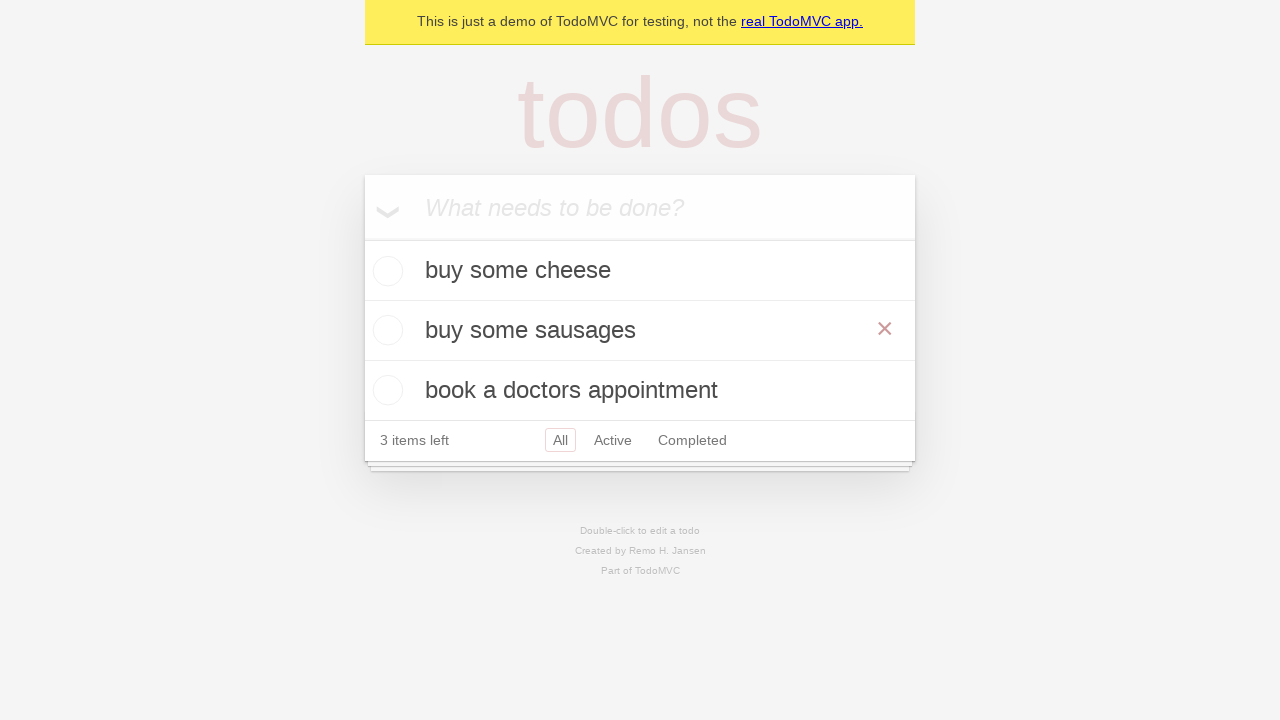